Opens the Myntra e-commerce website and maximizes the browser window to verify the page loads successfully.

Starting URL: https://www.myntra.com/

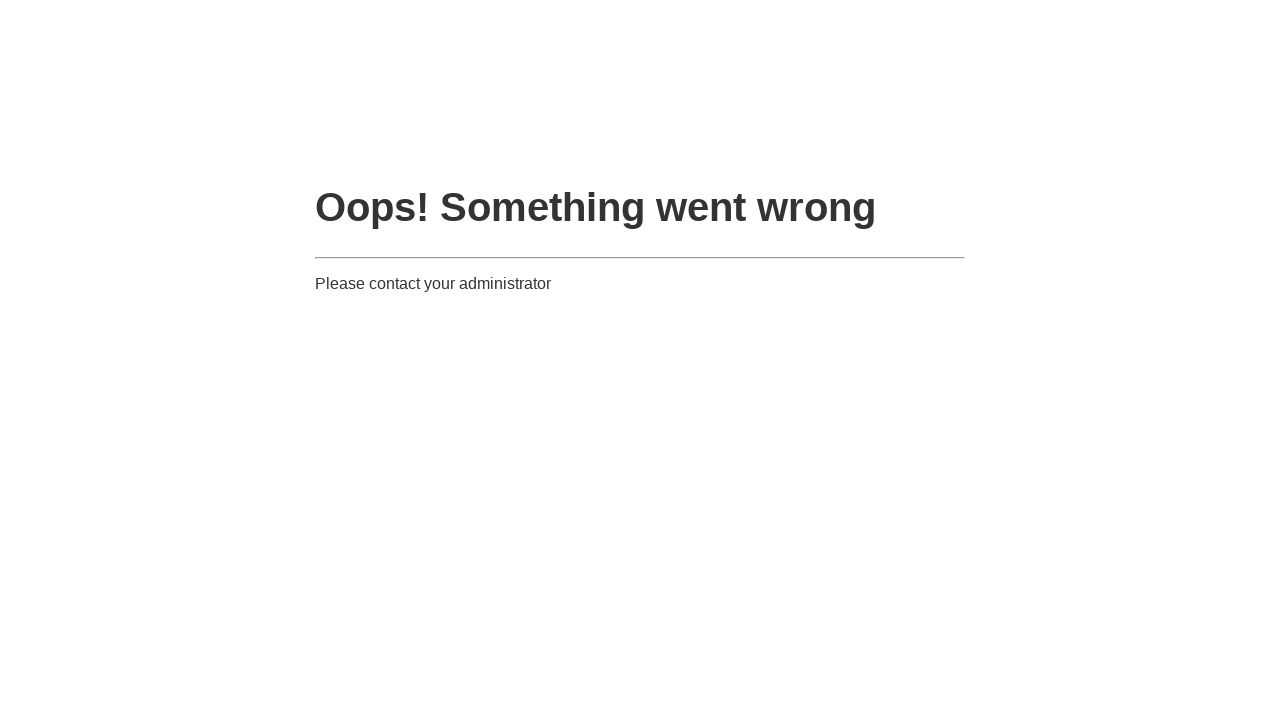

Set viewport to 1920x1080 to maximize browser window
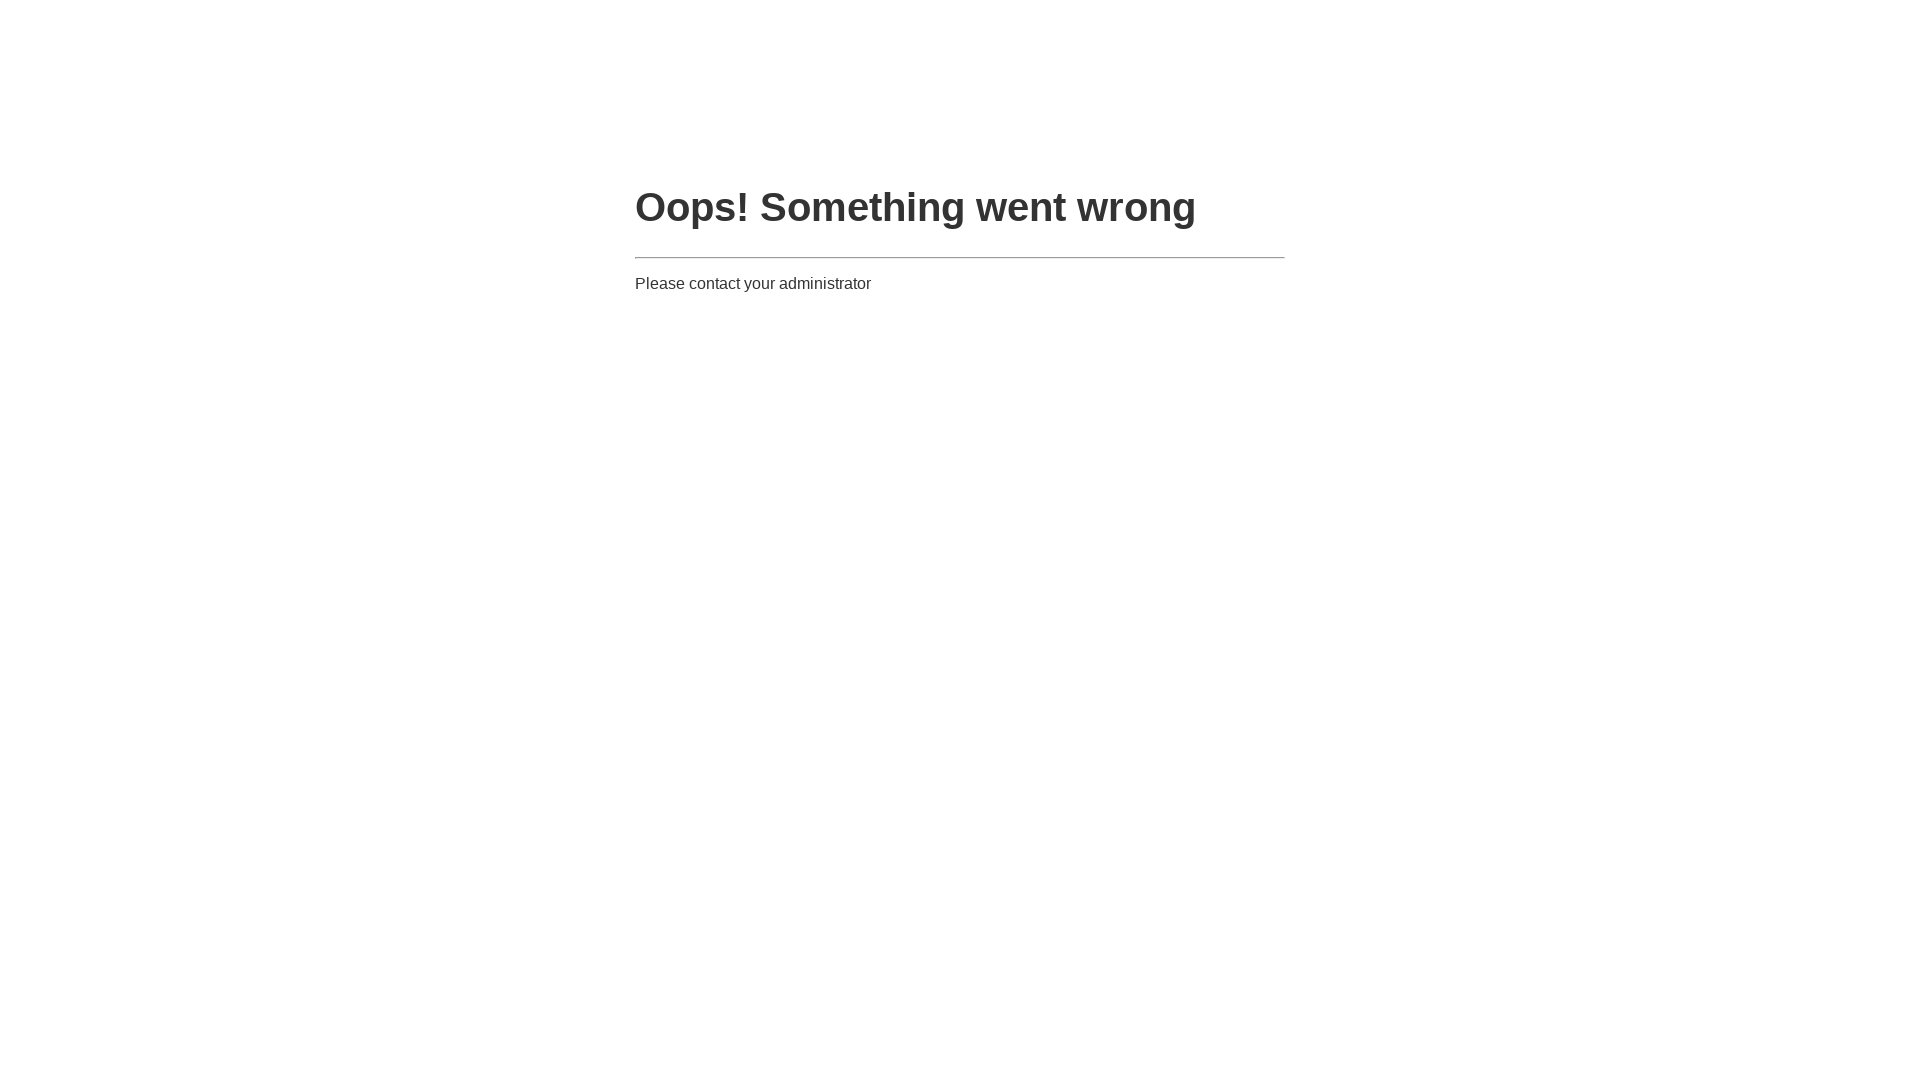

Myntra homepage loaded successfully (domcontentloaded state)
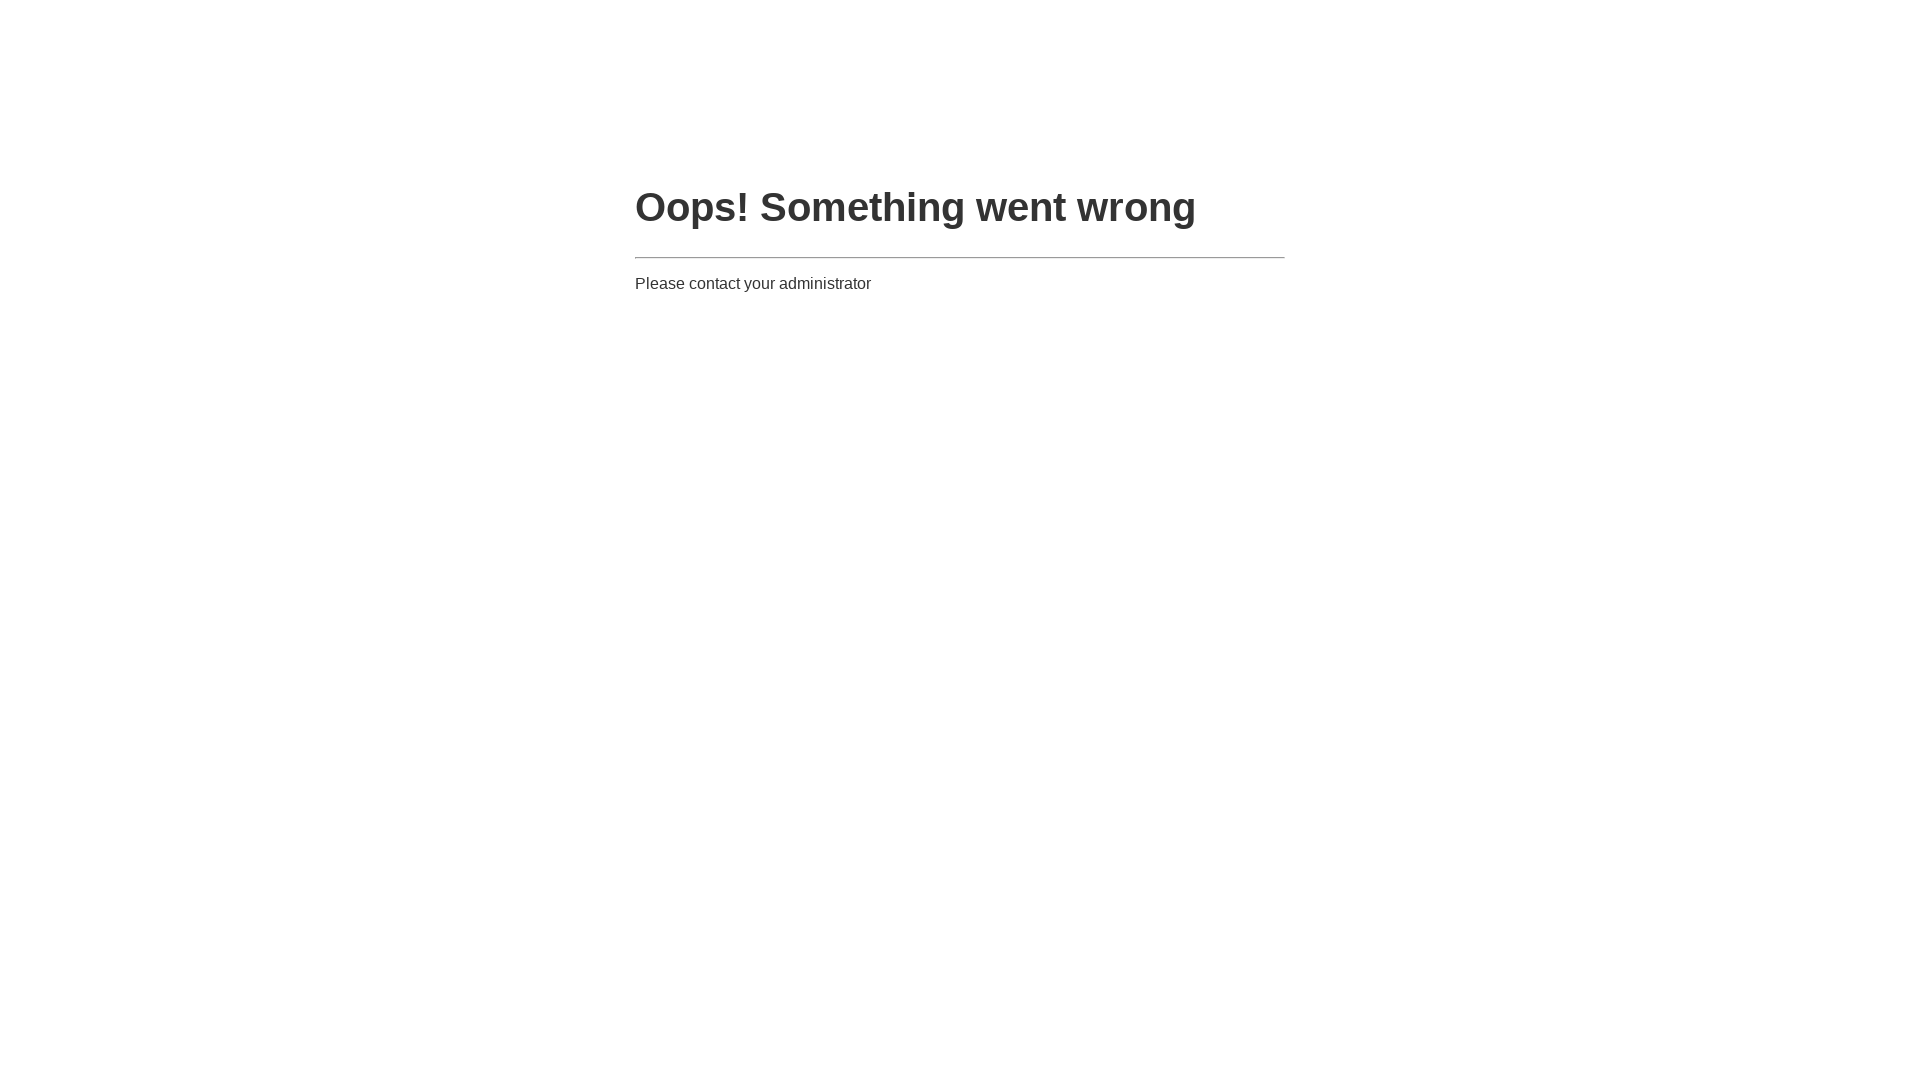

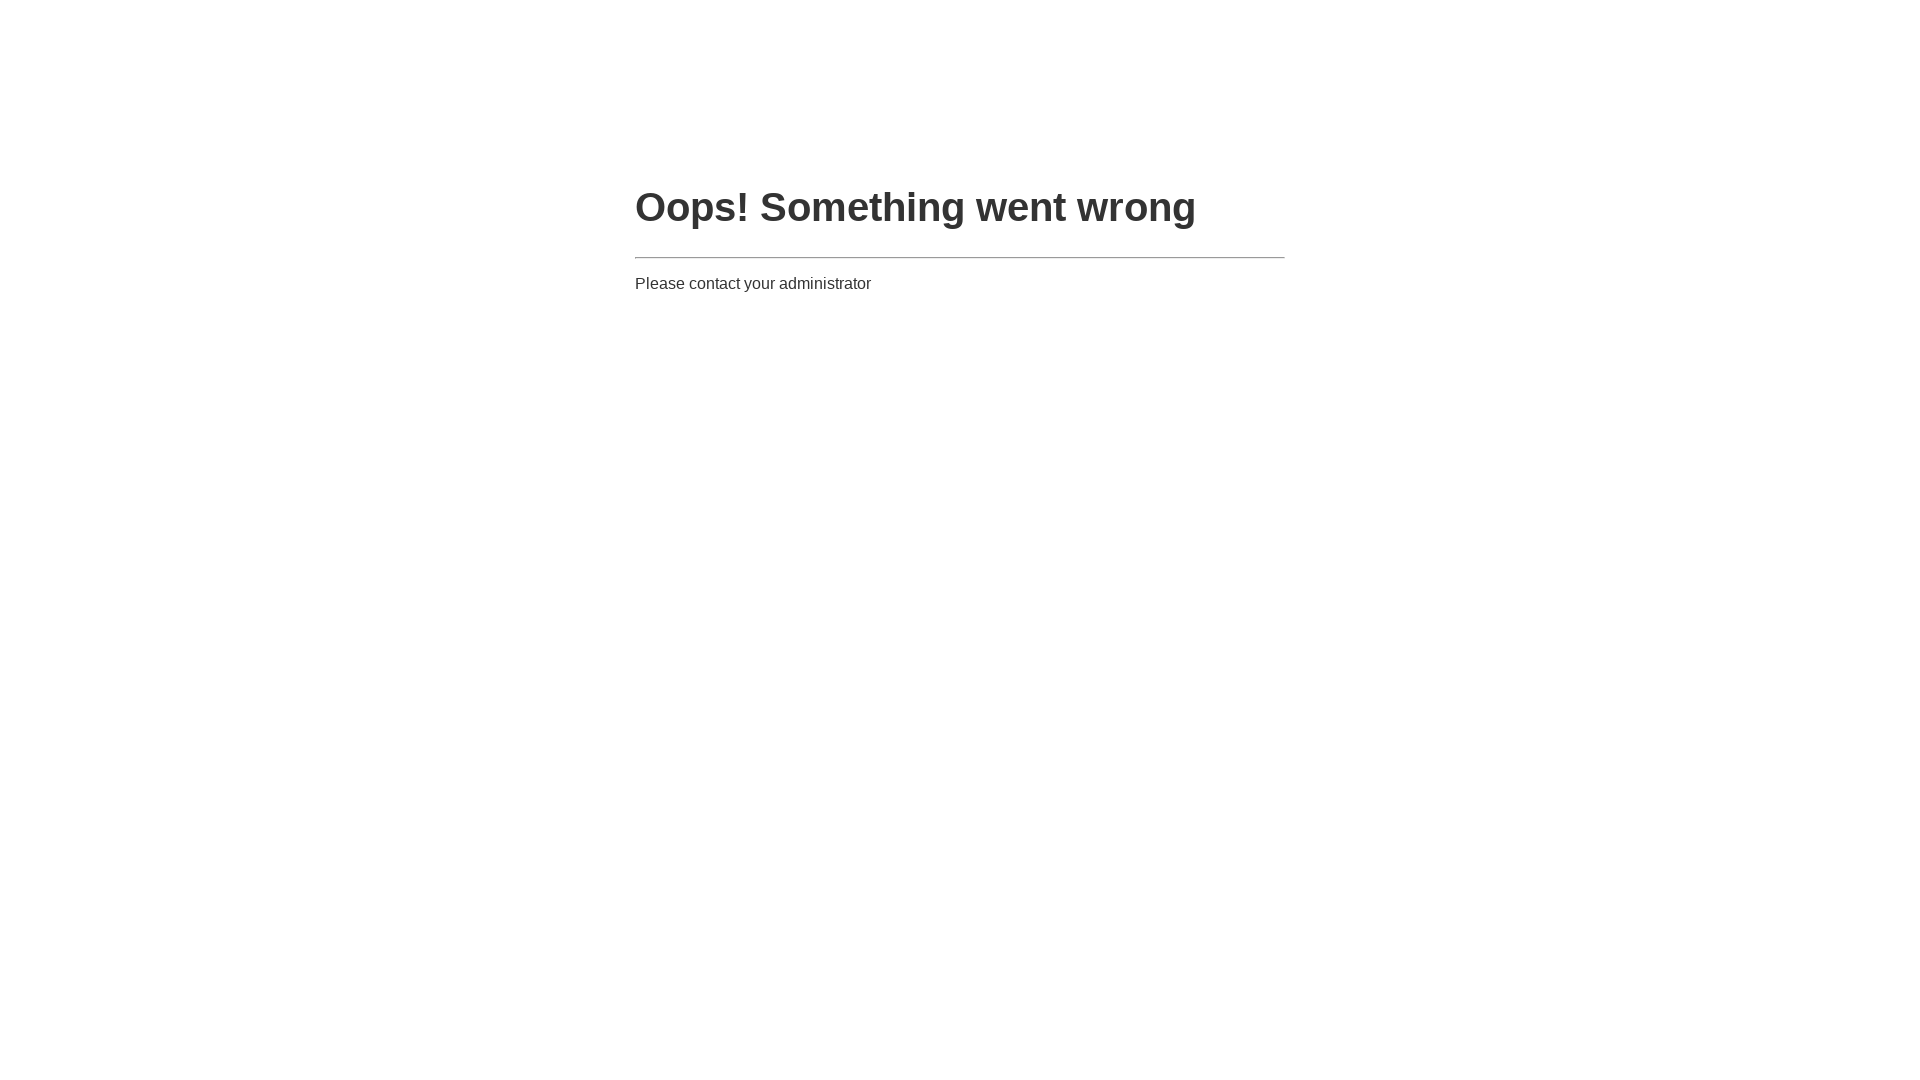